Tests various click actions including button clicks, radio button selection, and checkbox handling with check/uncheck operations

Starting URL: https://testautomationpractice.blogspot.com/

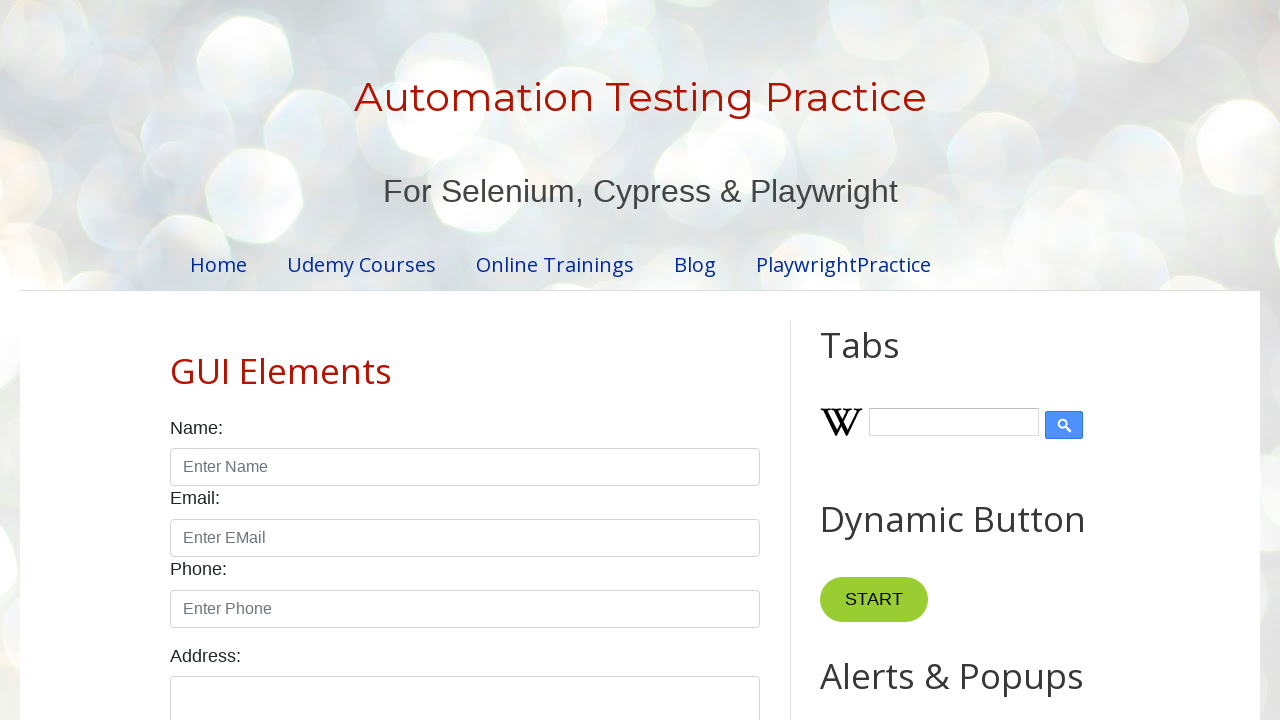

Clicked first input element in product table at (651, 361) on (//*[@id="productTable"]//input)[1]
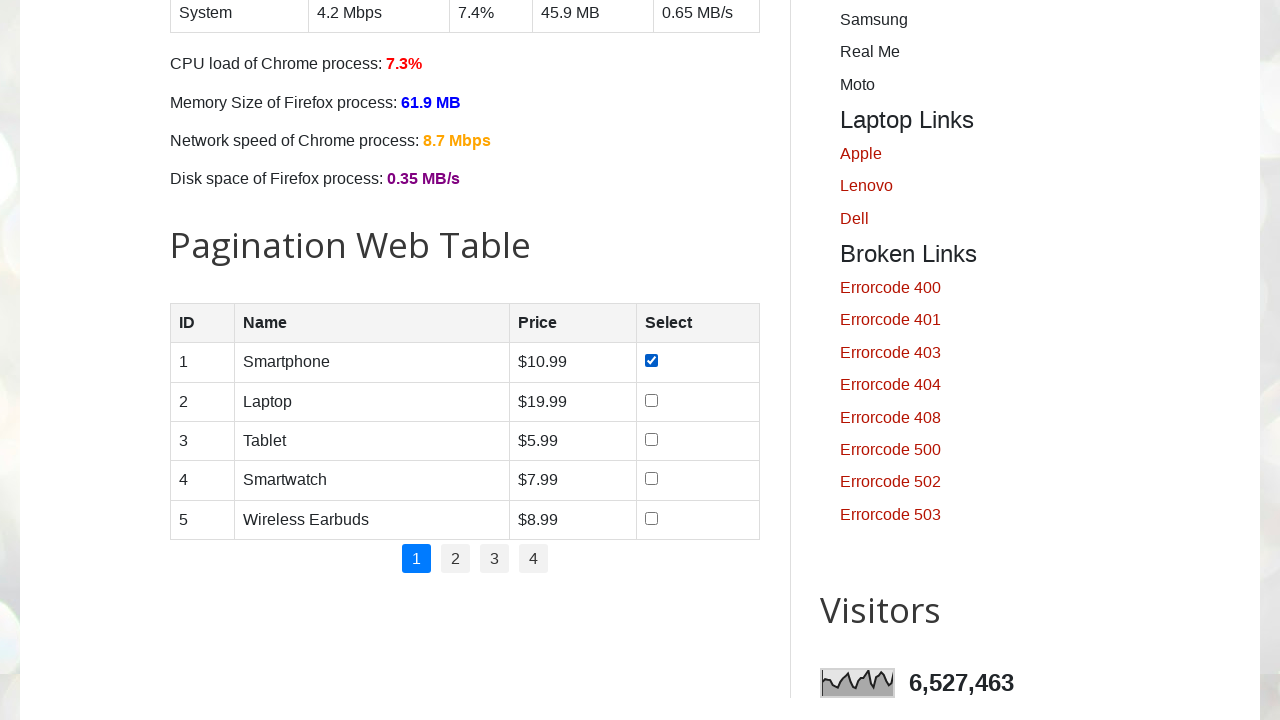

Clicked second input element in product table at (651, 400) on (//*[@id="productTable"]//input)[2]
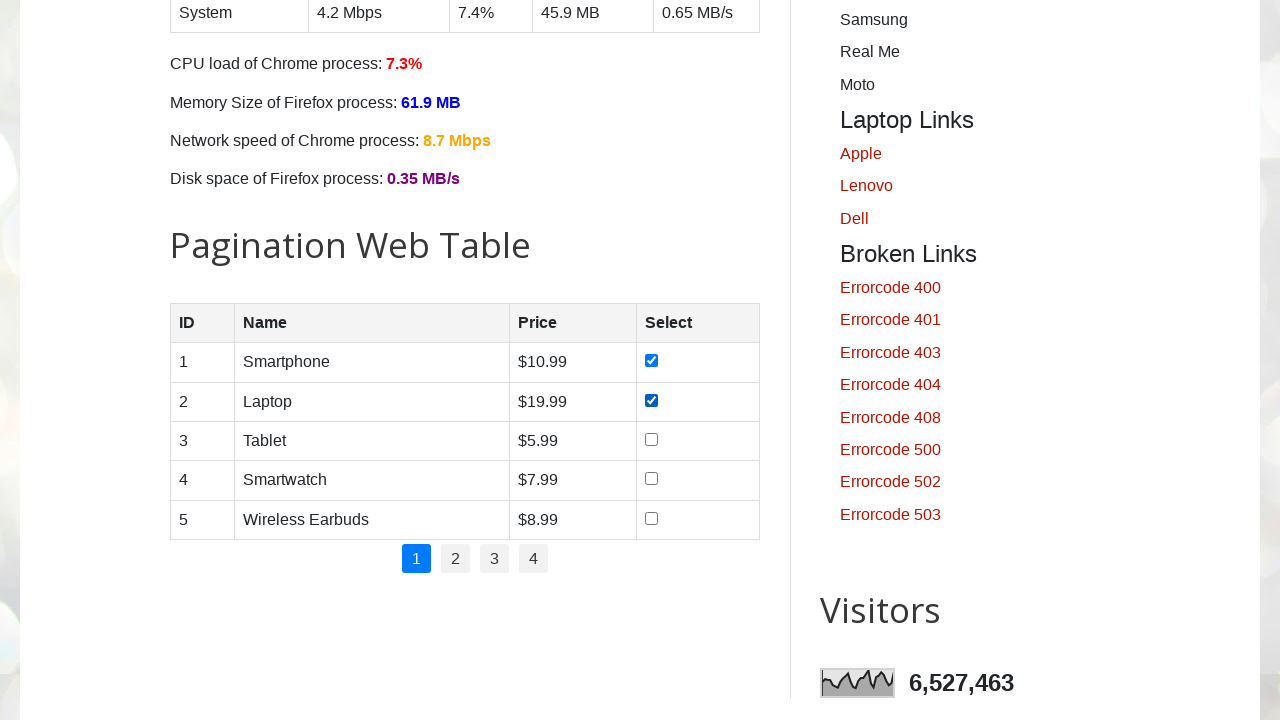

Selected male radio button at (176, 360) on [id="male"]
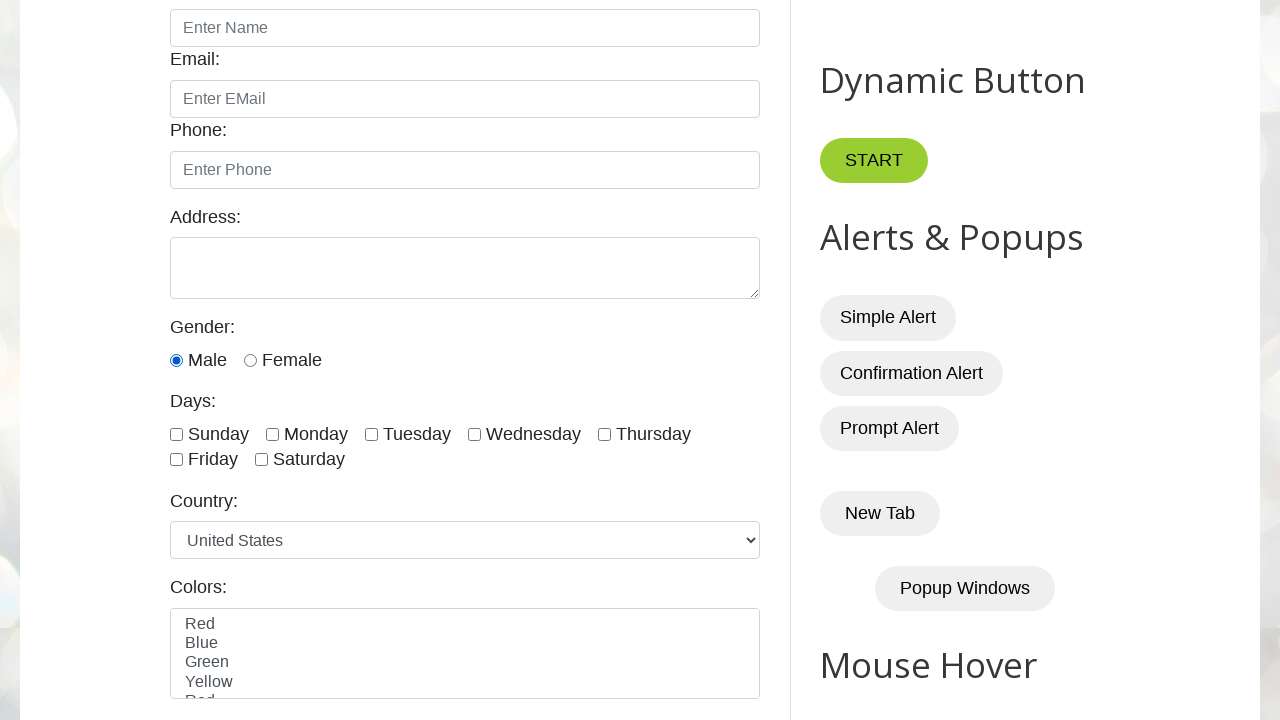

Selected female radio button at (250, 360) on [id="female"]
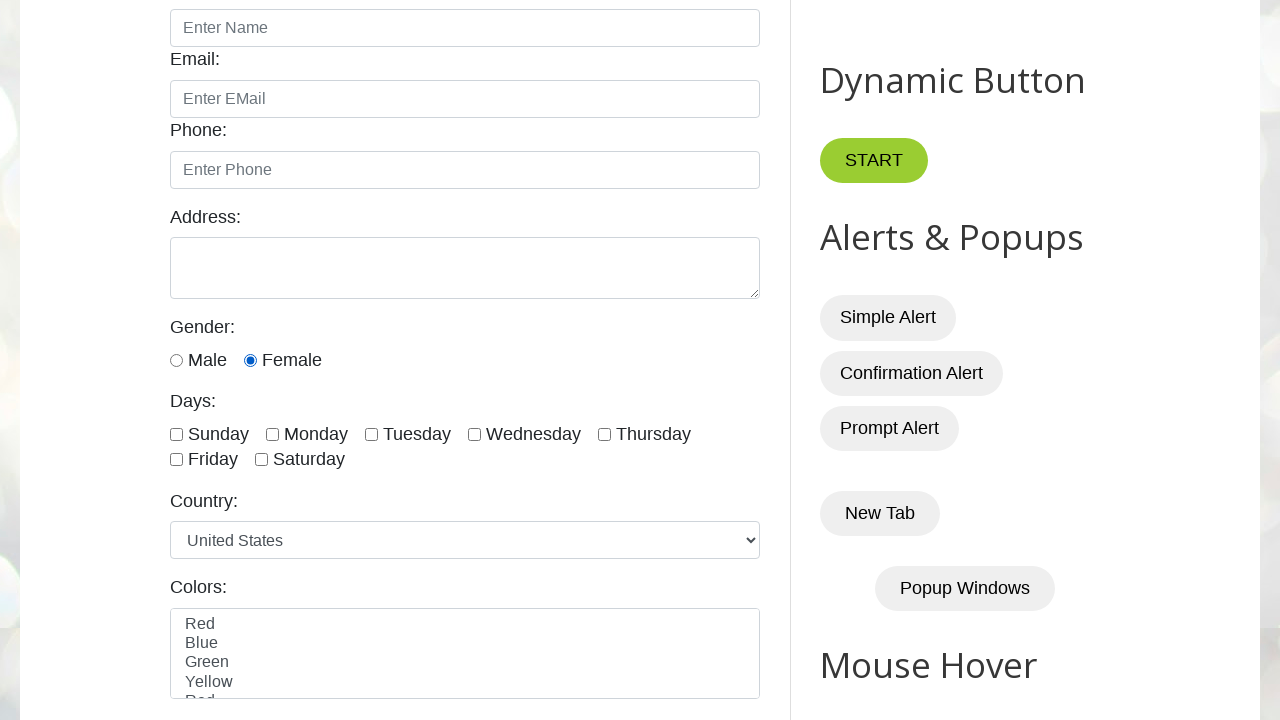

Checked Sunday checkbox at (176, 434) on [id="sunday"]
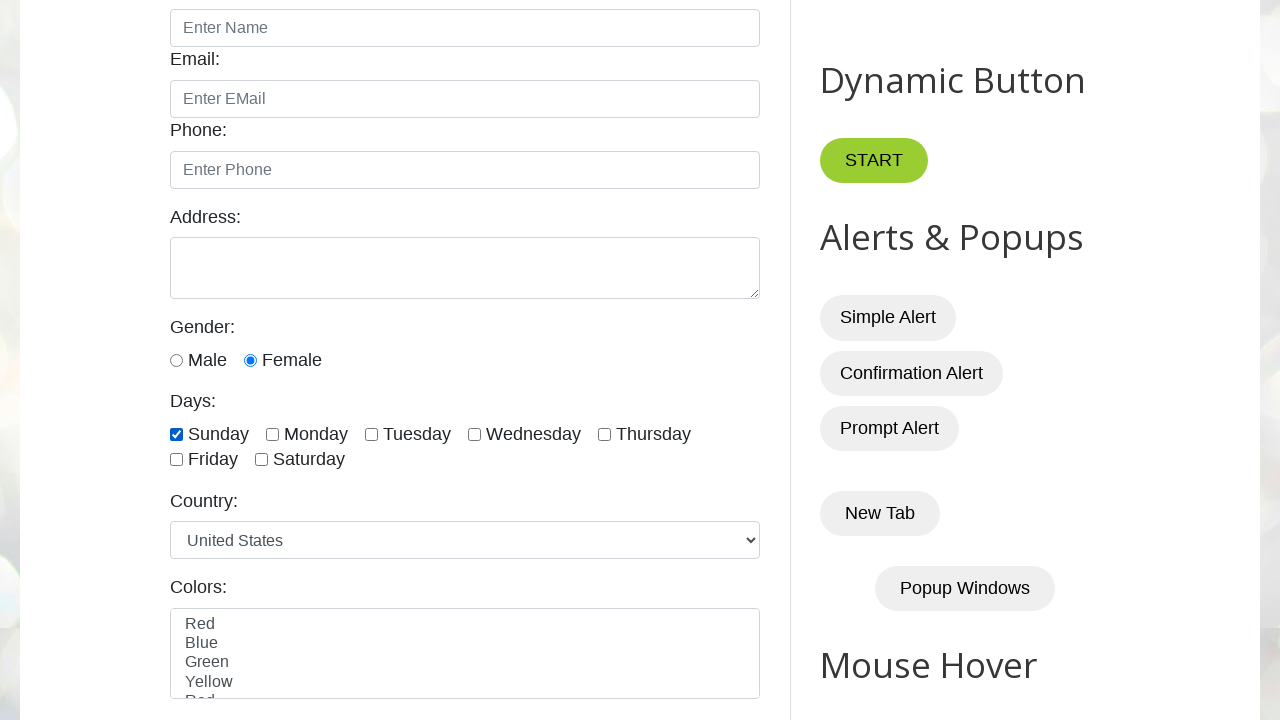

Checked Monday checkbox at (272, 434) on [id="monday"]
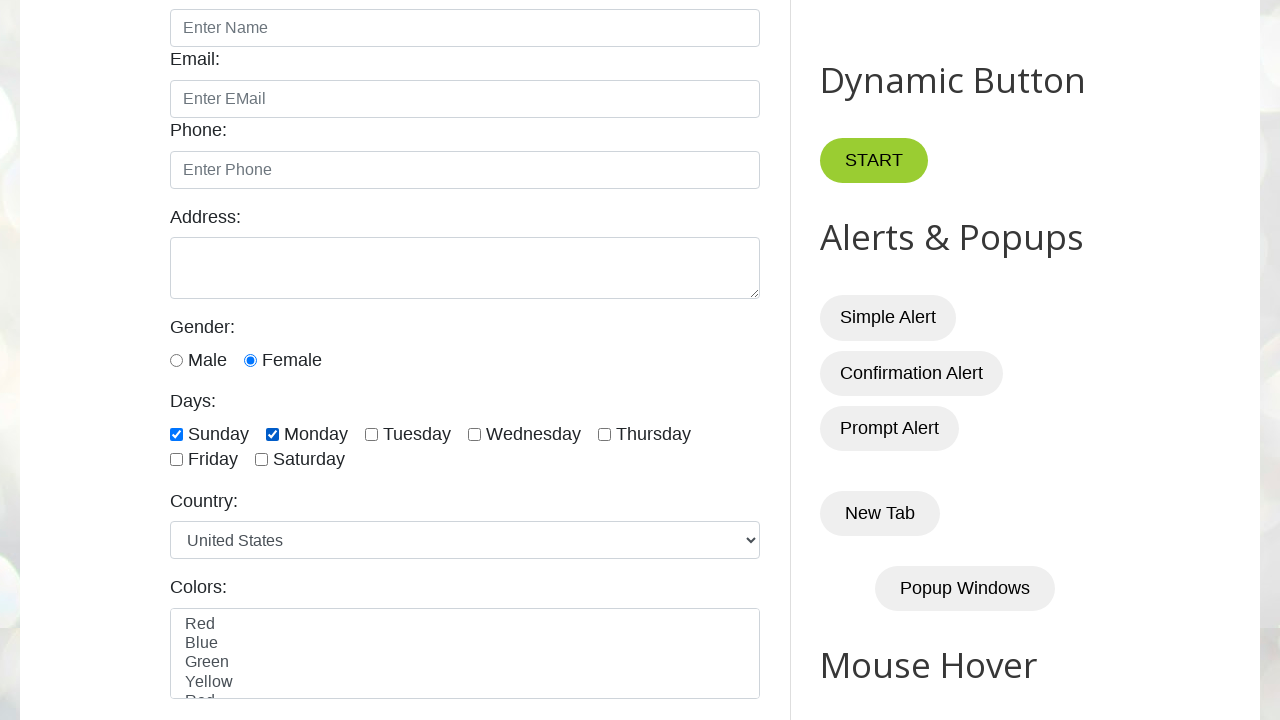

Unchecked Monday checkbox at (272, 434) on [id="monday"]
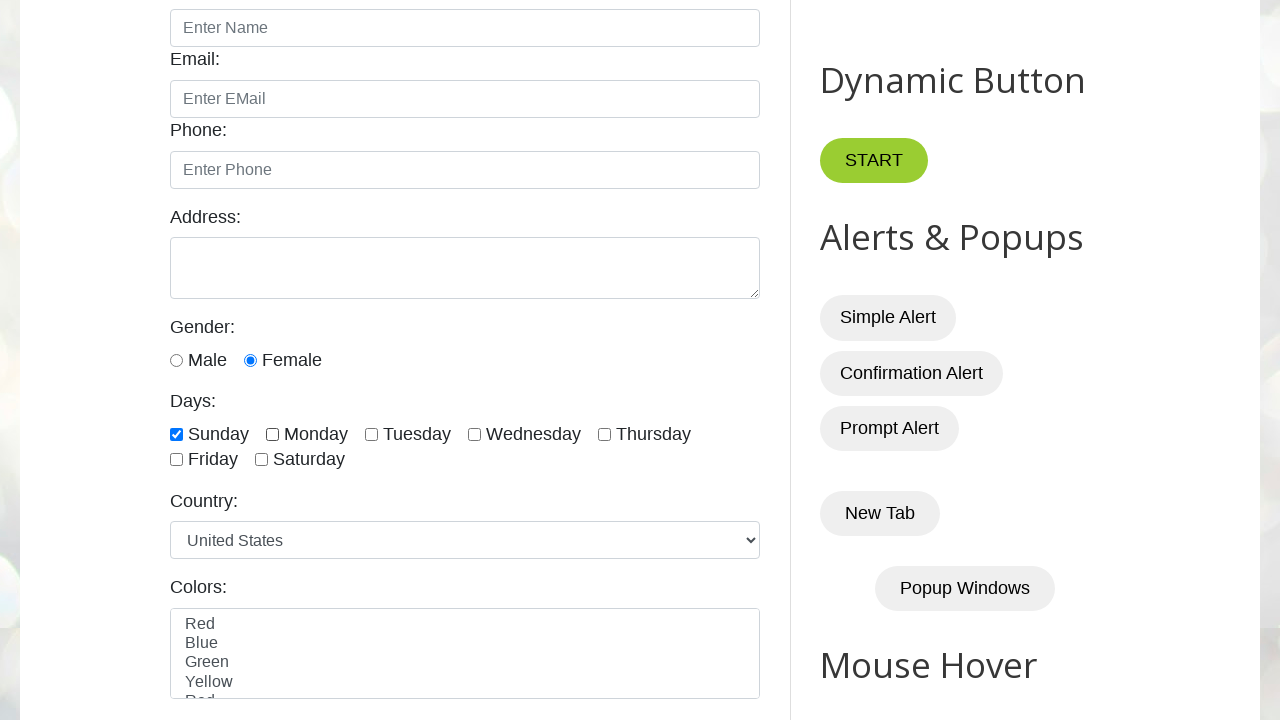

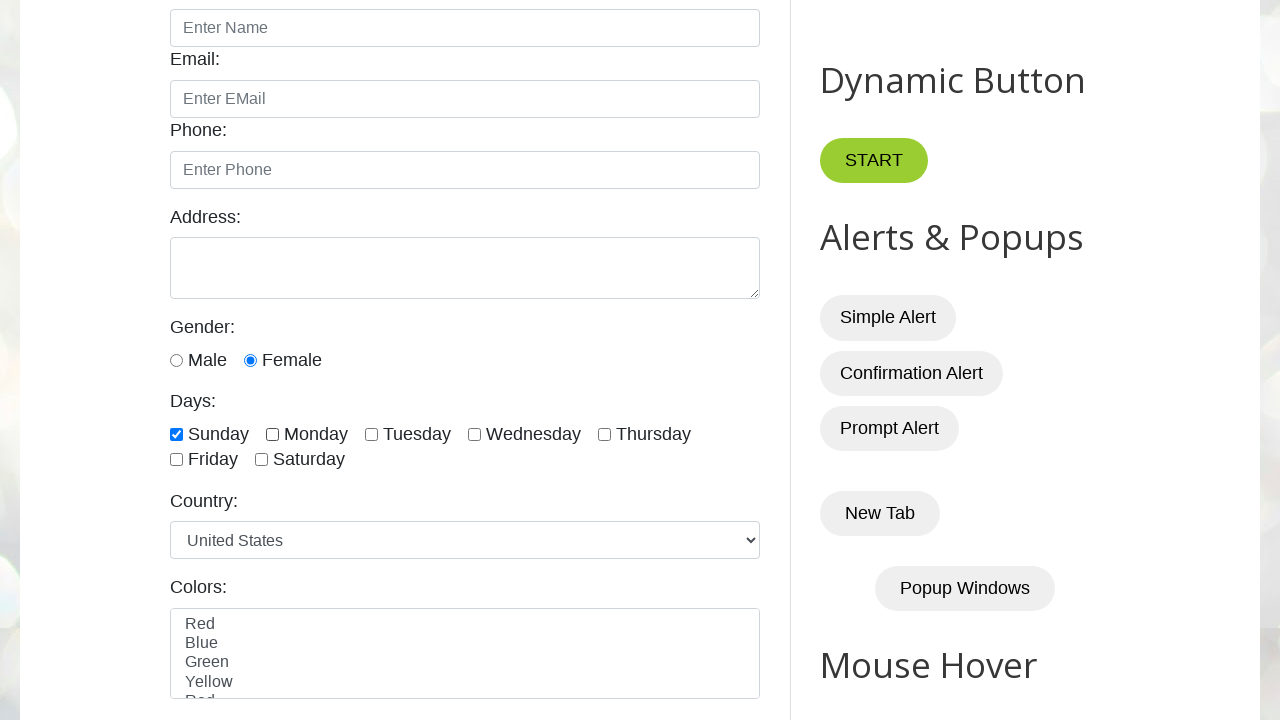